Tests clicking the sign-in button to open the login modal

Starting URL: https://www.demoblaze.com/

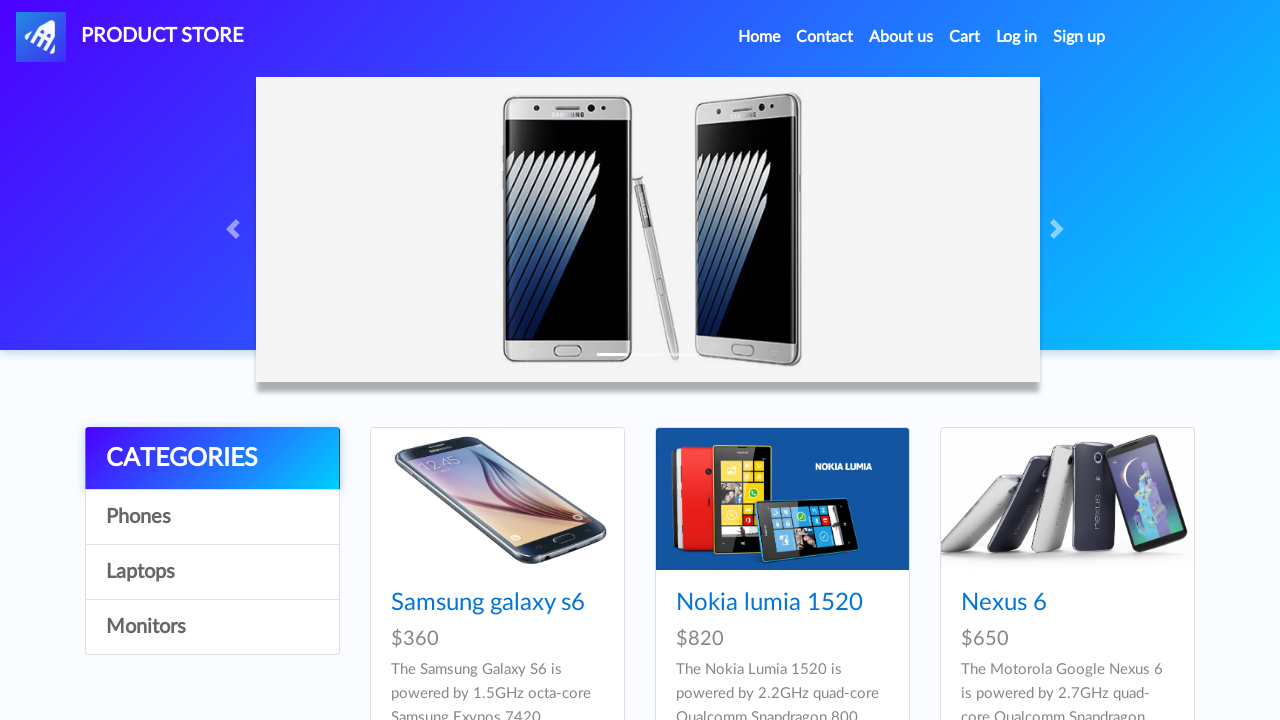

Navigated to https://www.demoblaze.com/
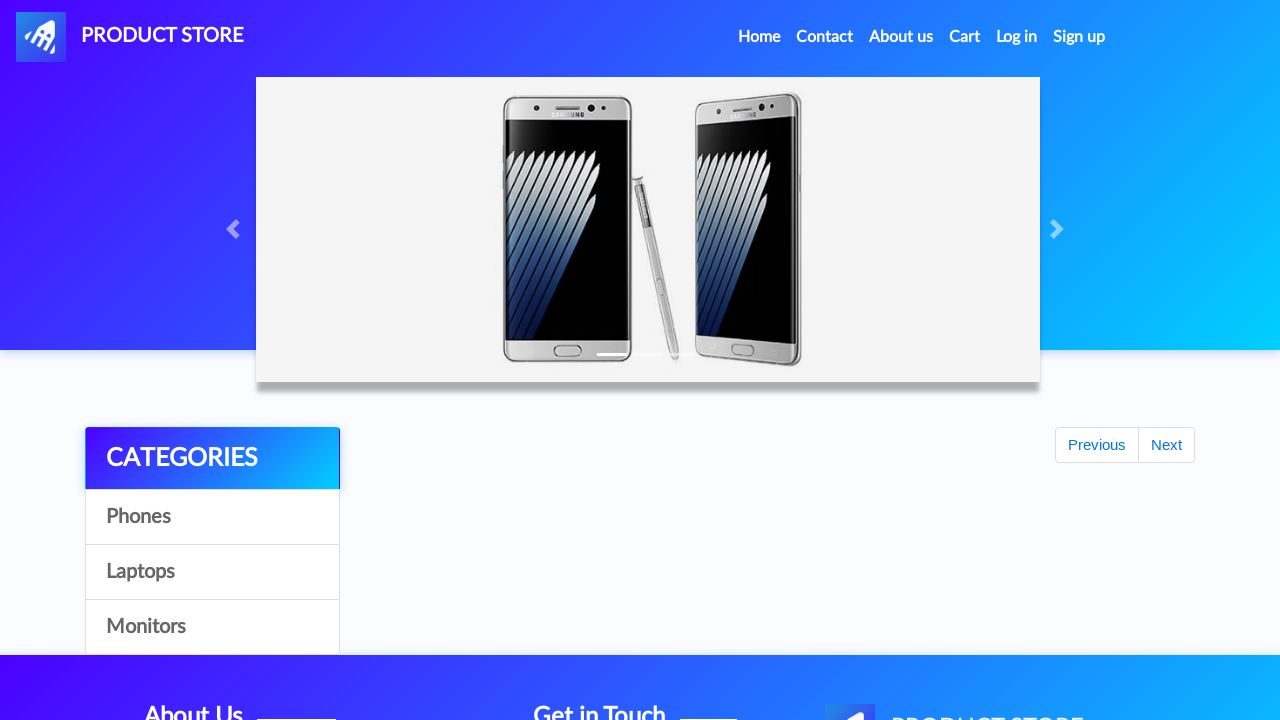

Clicked the sign-in button to open login modal at (1017, 37) on #login2
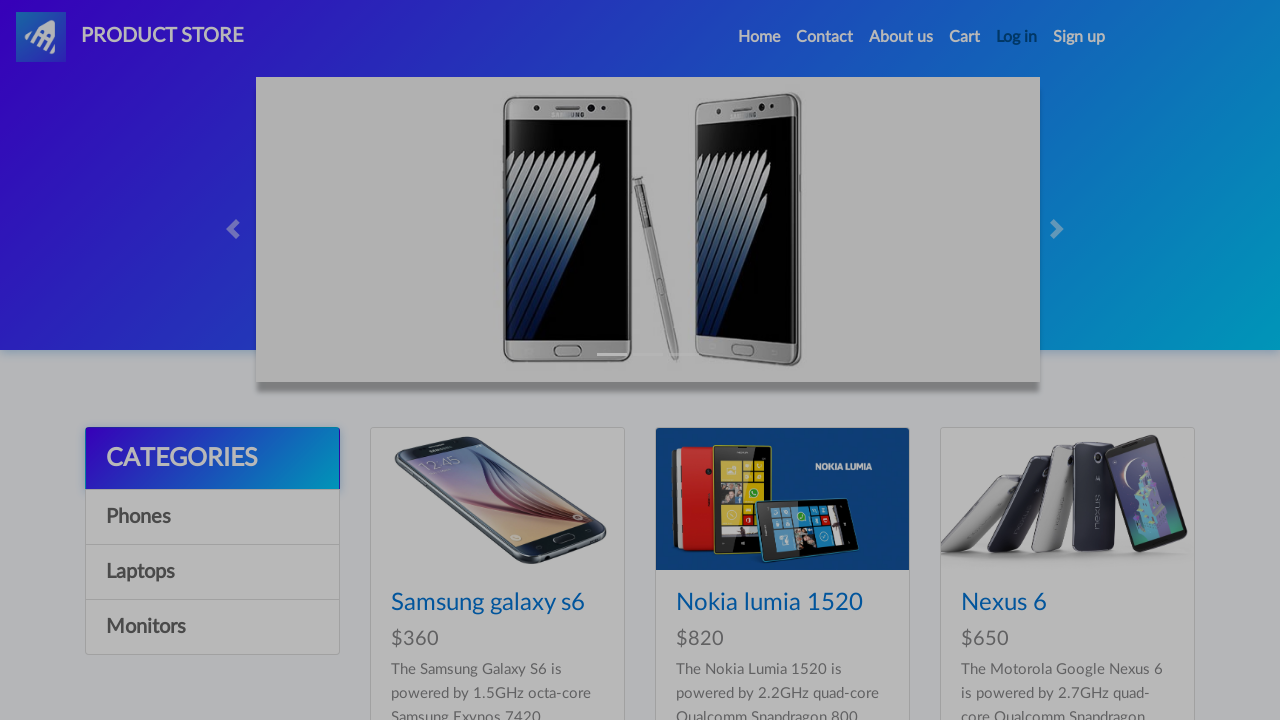

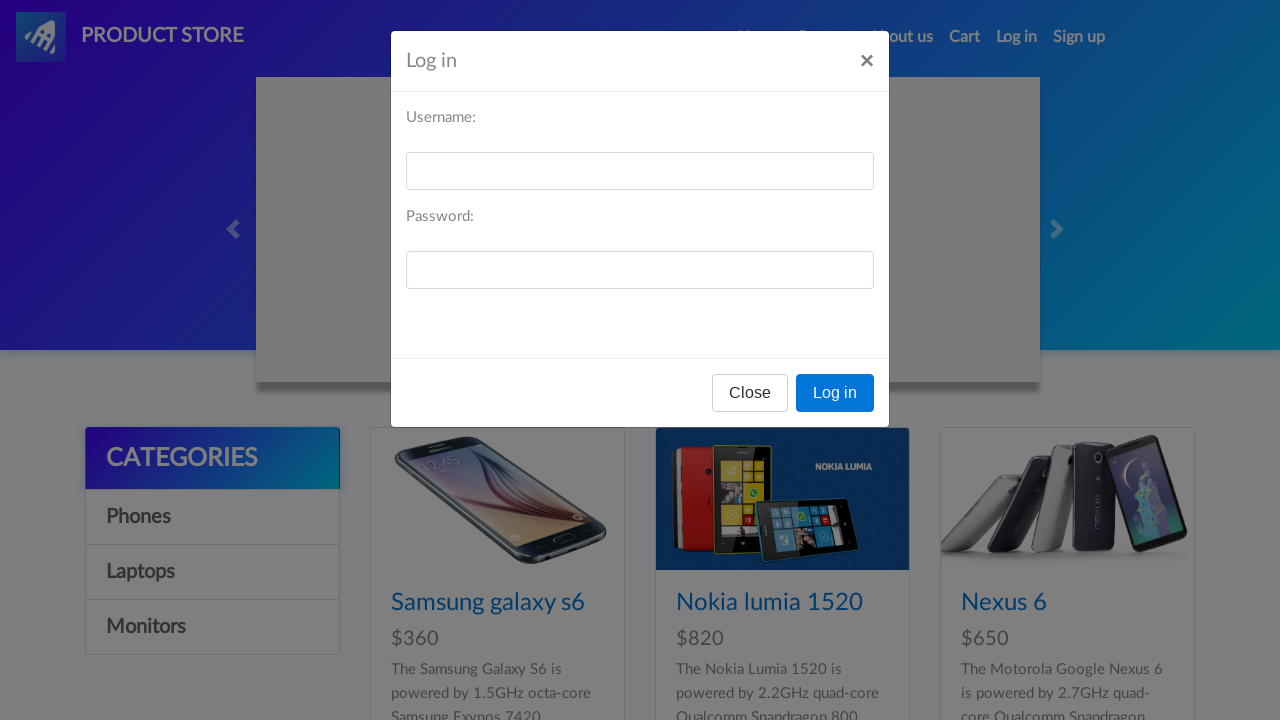